Clicks on demo site link and verifies navigation to demoqa.com in new tab

Starting URL: https://www.toolsqa.com/selenium-training/

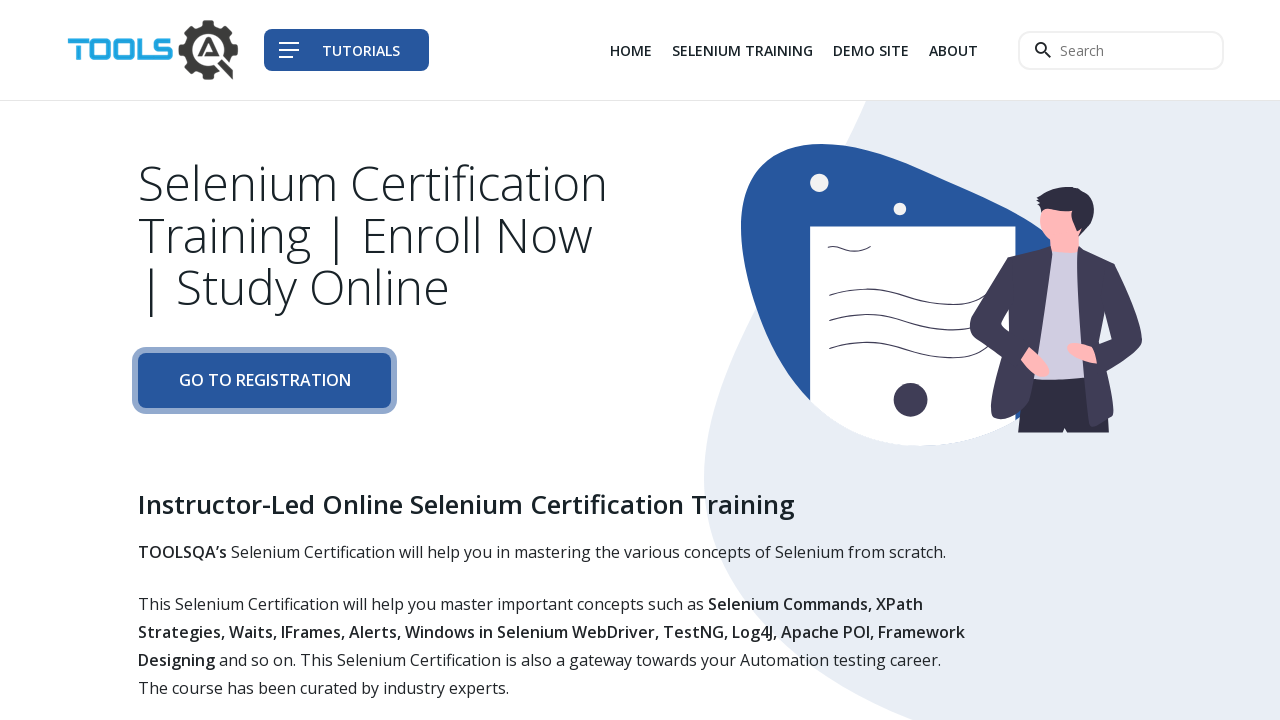

Clicked on demo site link in third list item at (871, 50) on div.col-auto li:nth-child(3) a
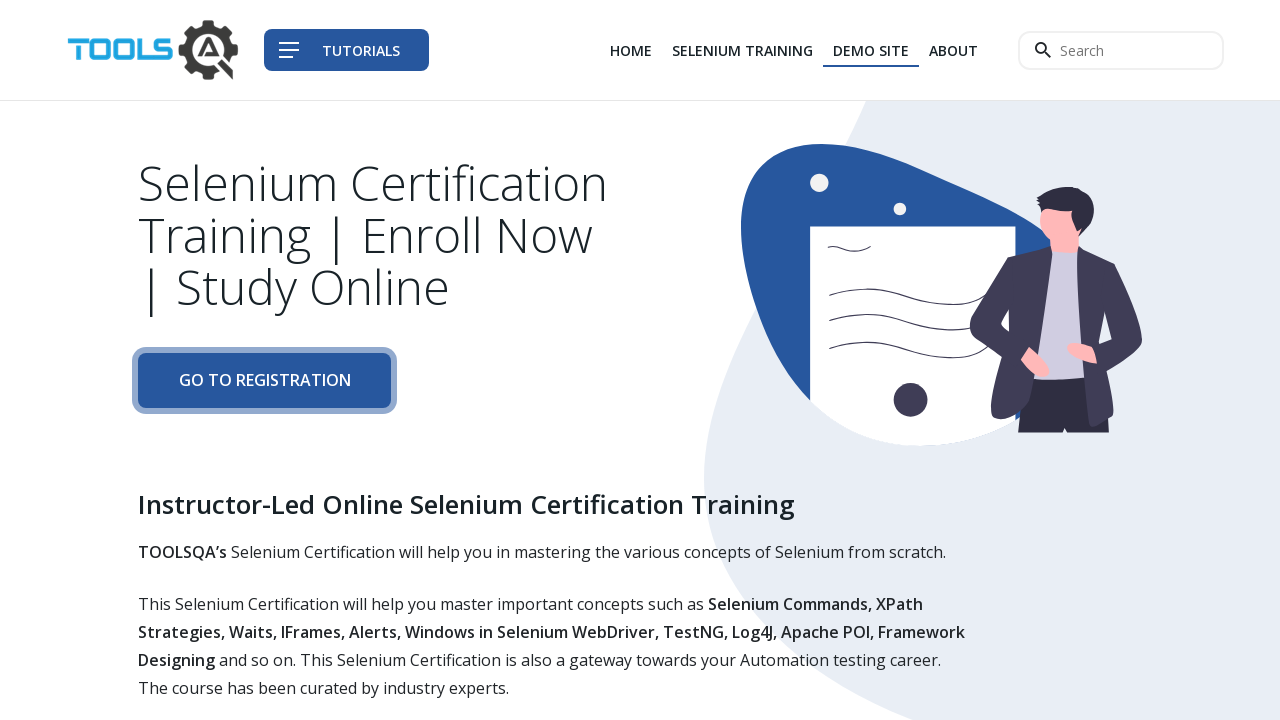

New page opened in new tab
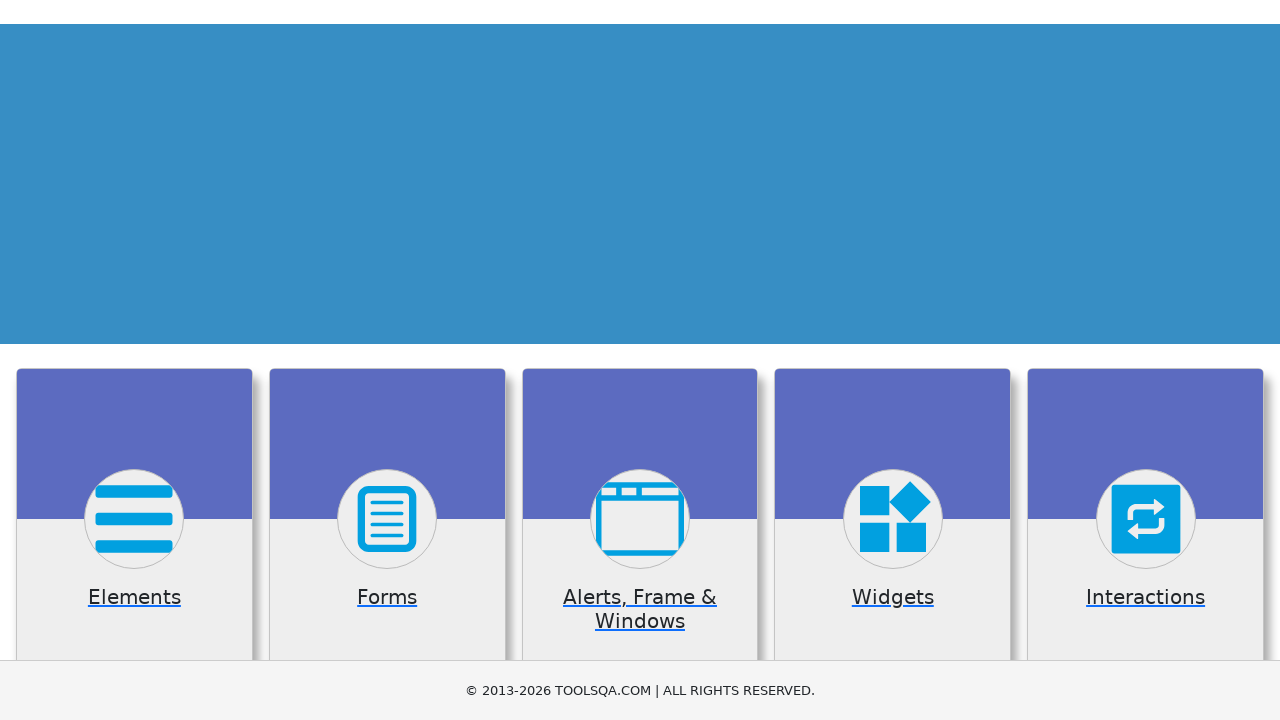

New page loaded completely
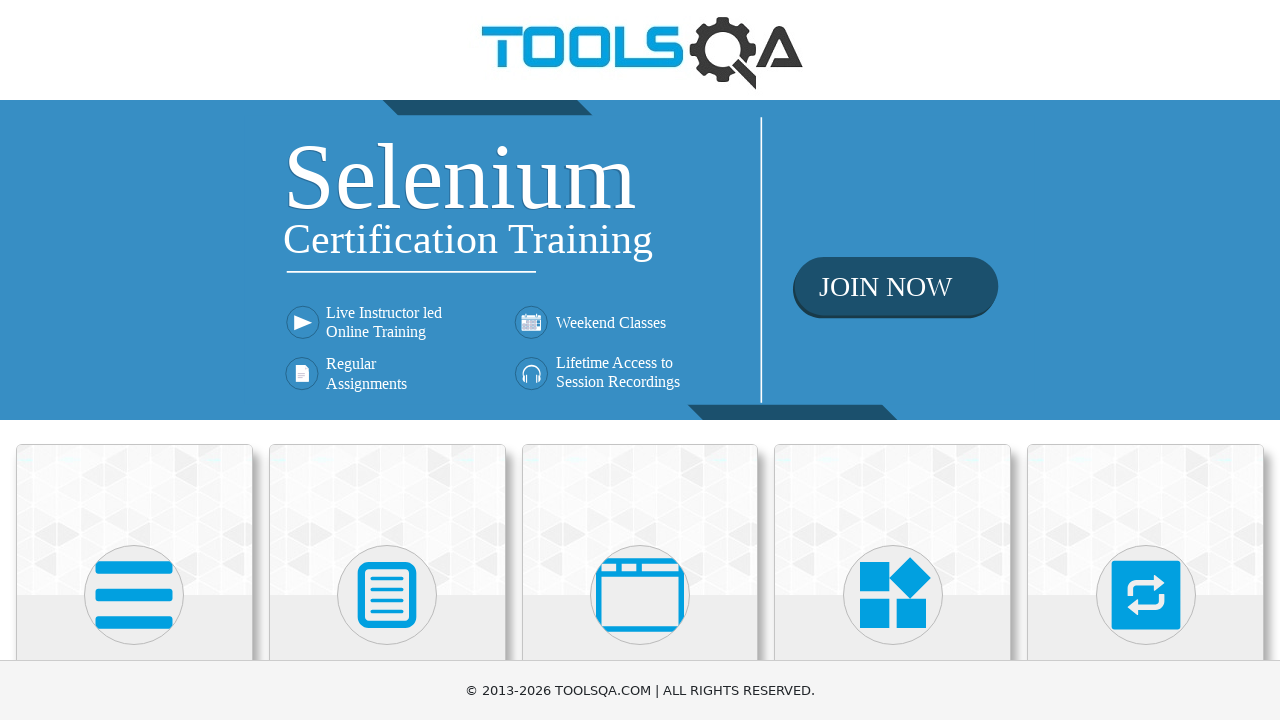

Verified navigation to https://demoqa.com/
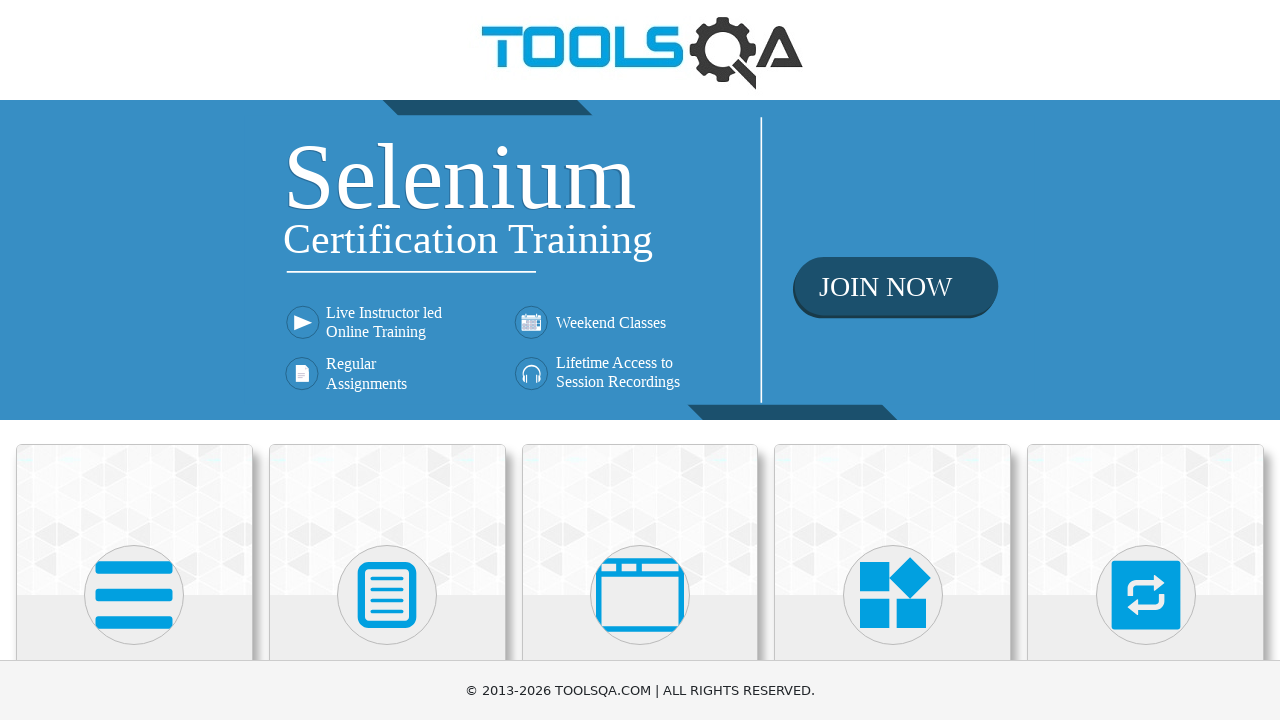

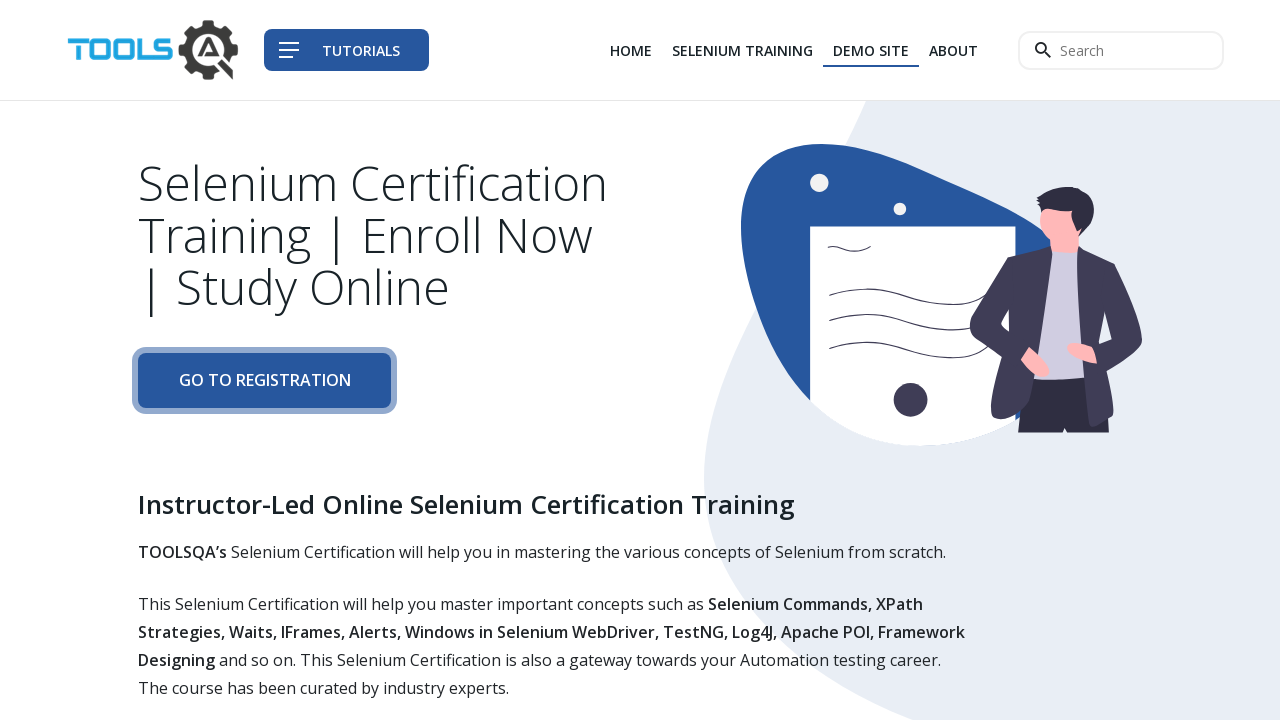